Searches for "phone" on the website and verifies that products are found in the search results

Starting URL: https://www.testotomasyonu.com

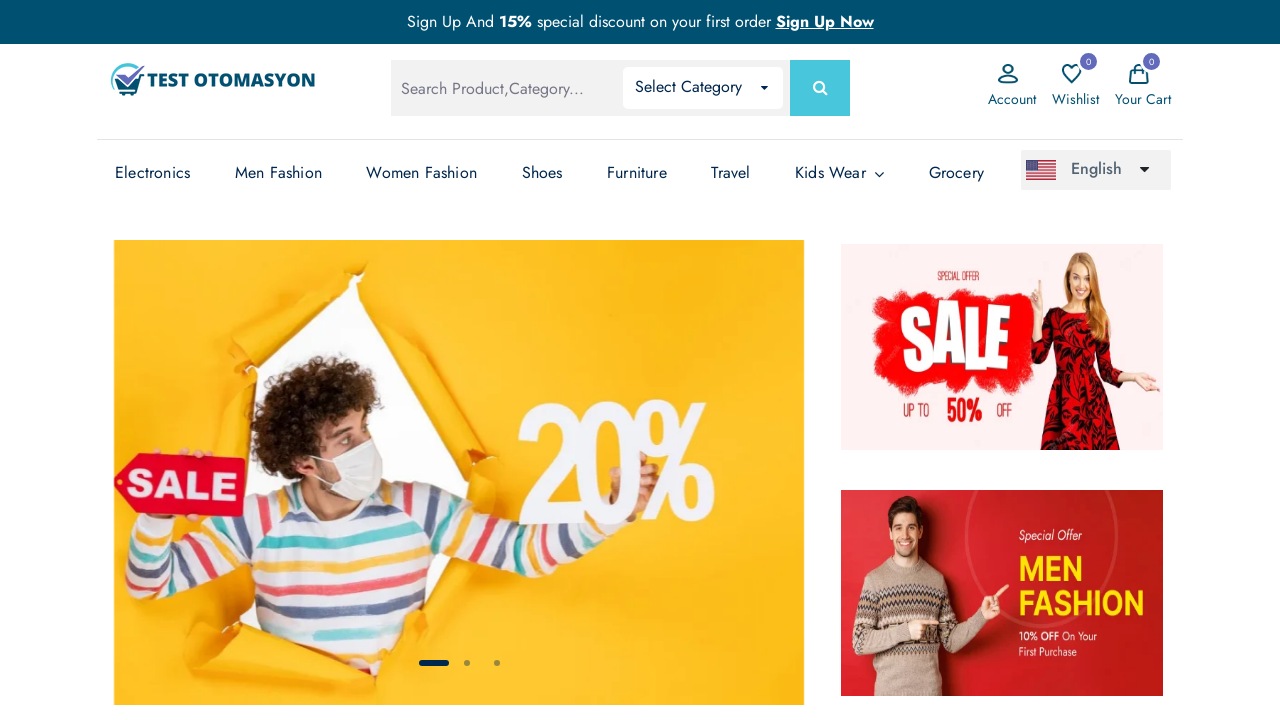

Filled search field with 'phone' on input[class*='search']
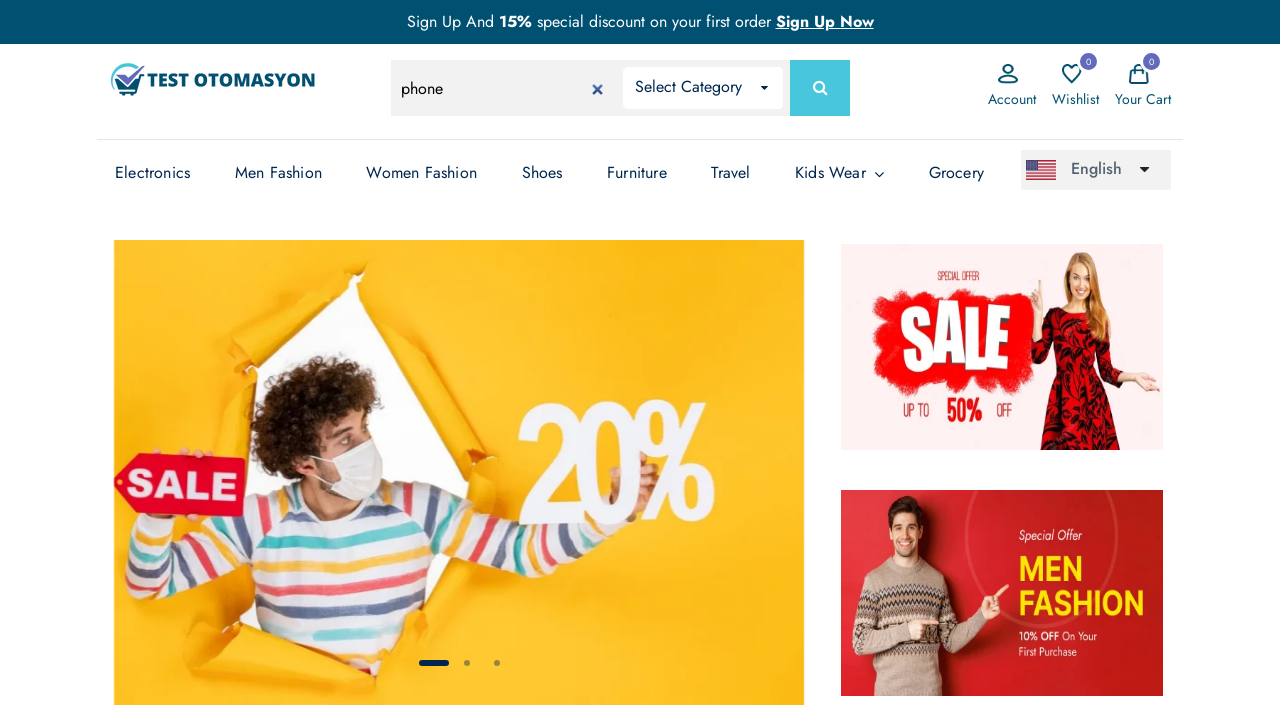

Pressed Enter to submit search for 'phone' on input[class*='search']
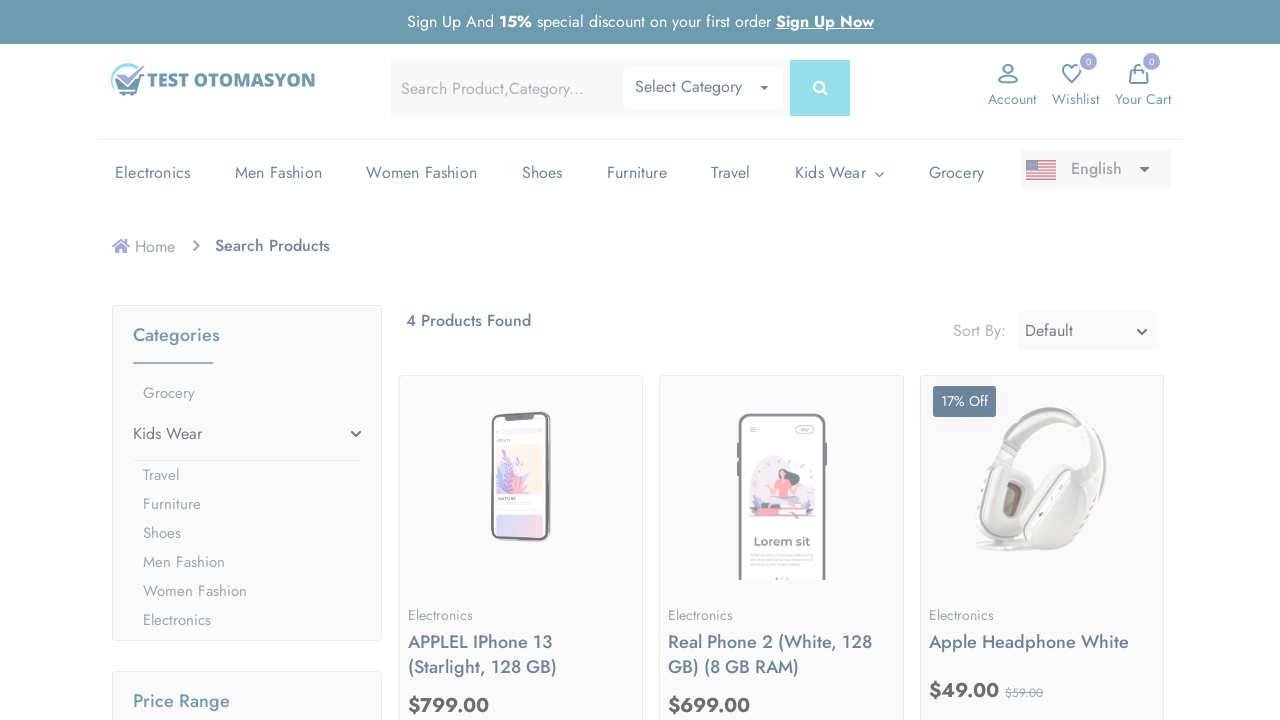

Search results page loaded with product count visible
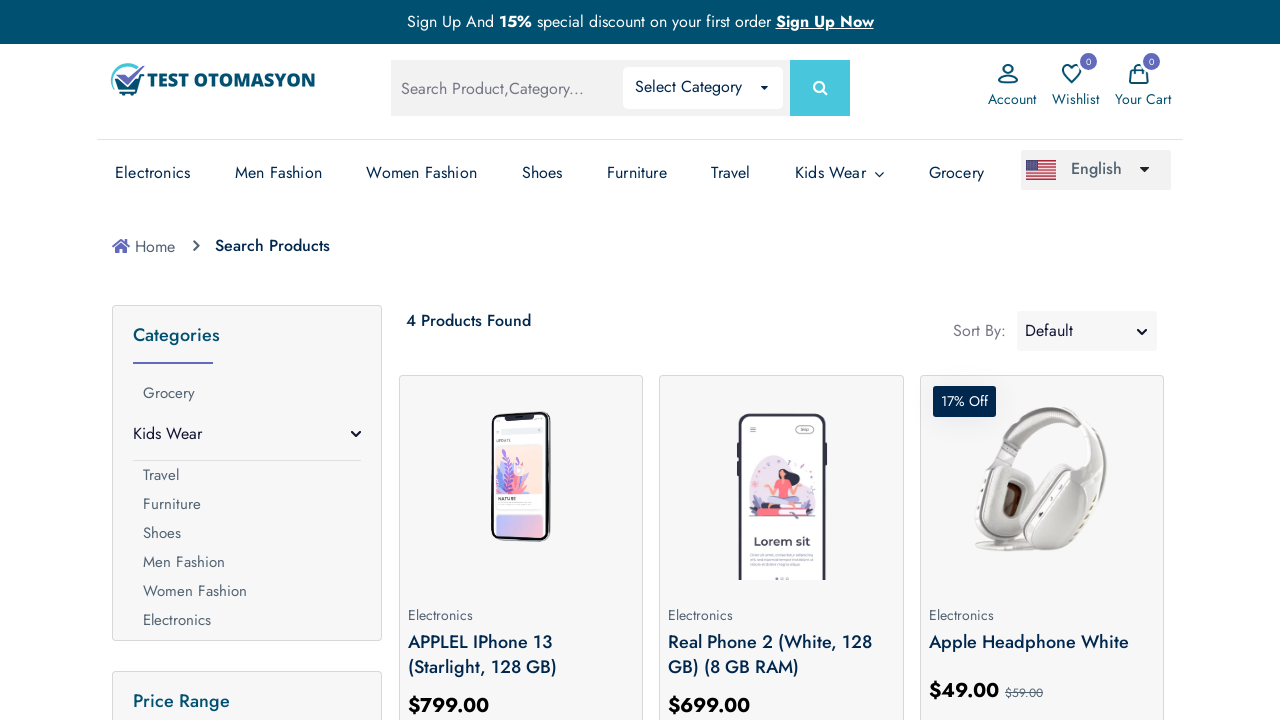

Retrieved product count text: '4 Products Found'
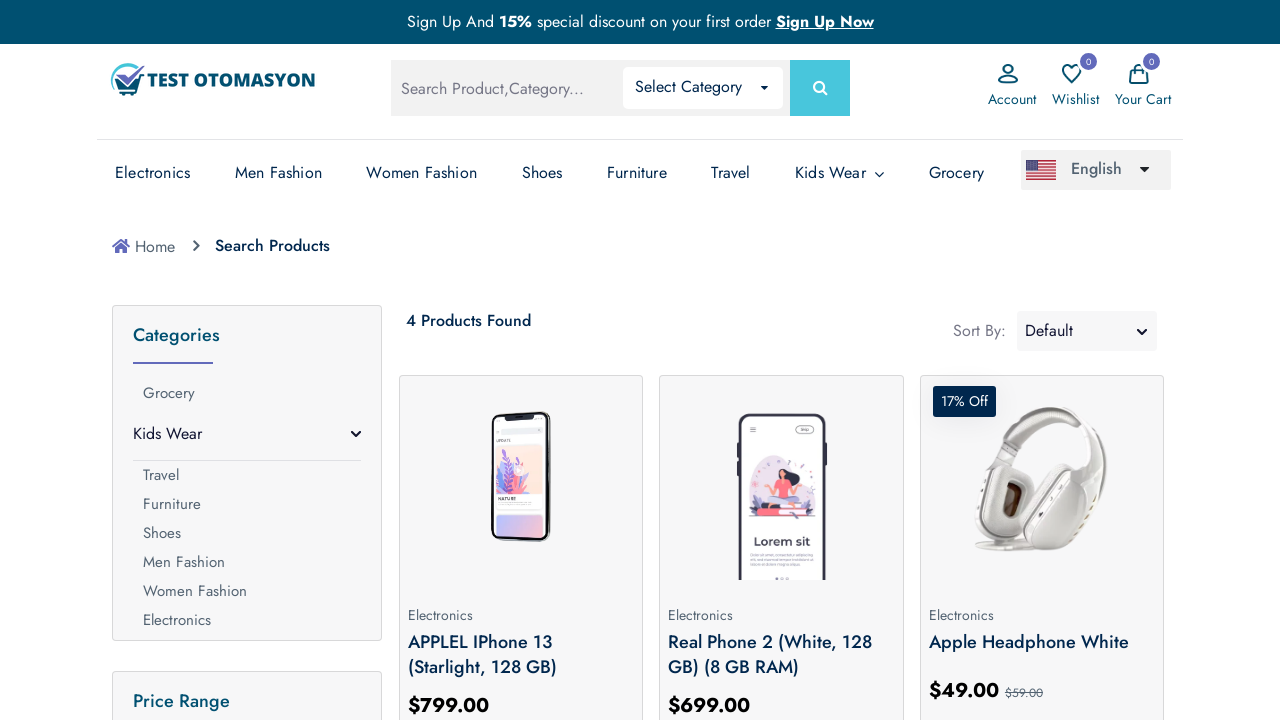

Verified that products were found in search results
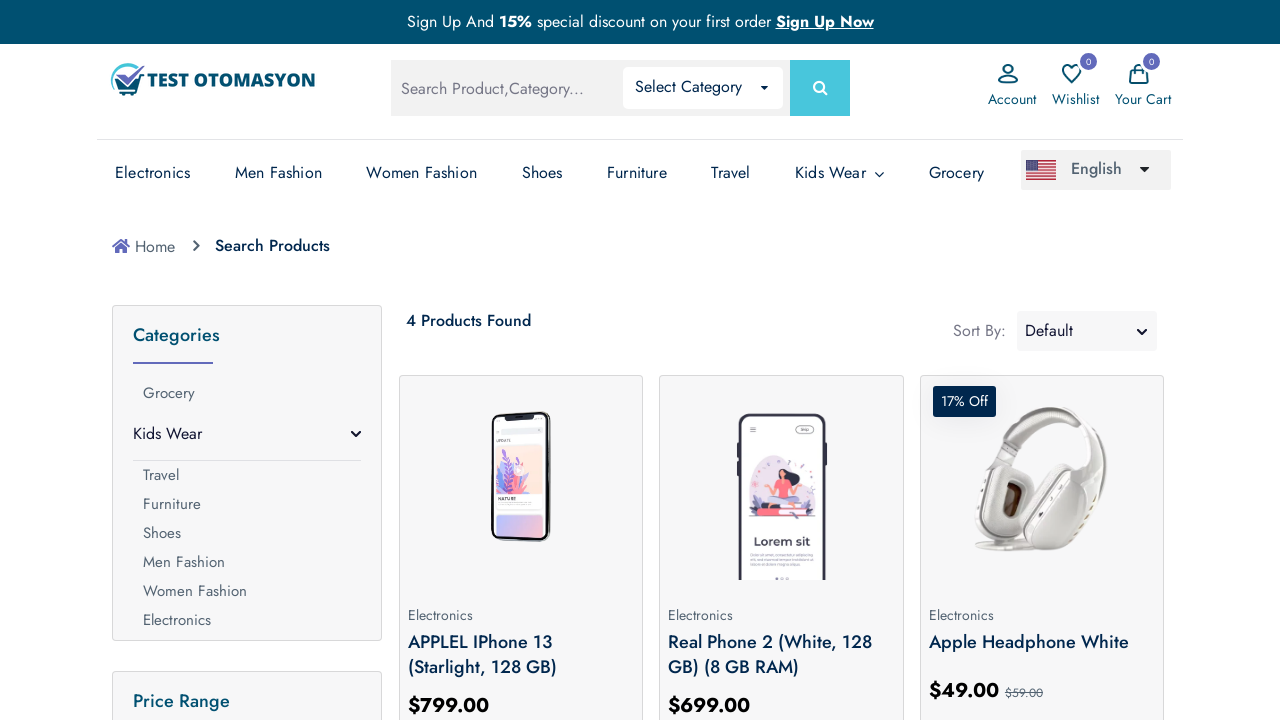

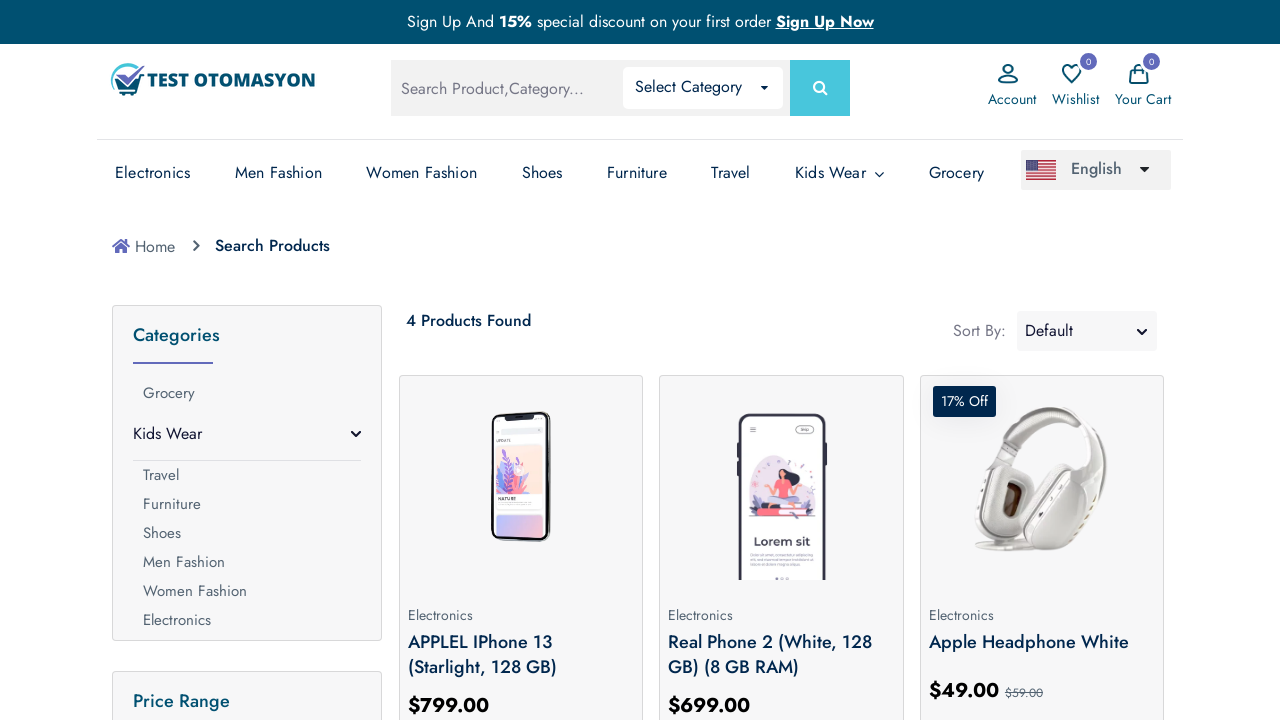